Tests the Add/Remove Elements functionality on The Internet Heroku app by clicking the Add Element button 4 times to create delete buttons, then clicking each delete button until all are removed.

Starting URL: https://the-internet.herokuapp.com/

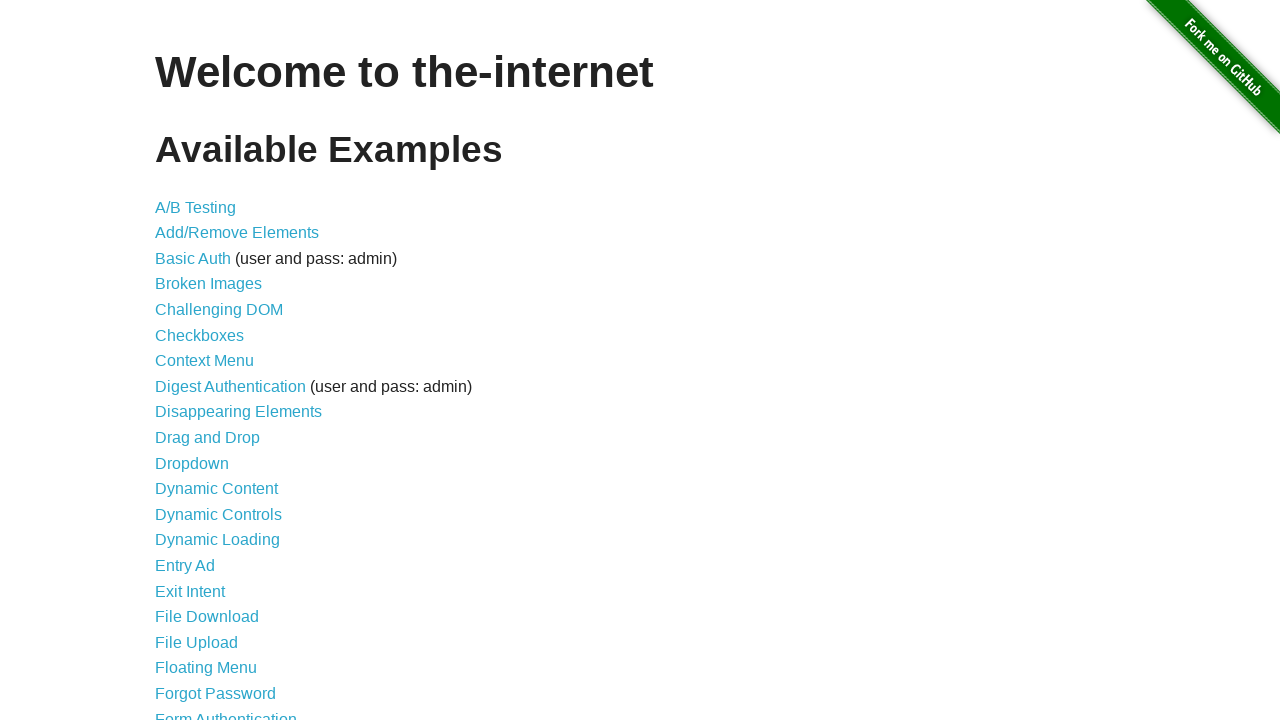

Clicked on 'Add/Remove Elements' link at (237, 233) on text=Add/Remove Elements
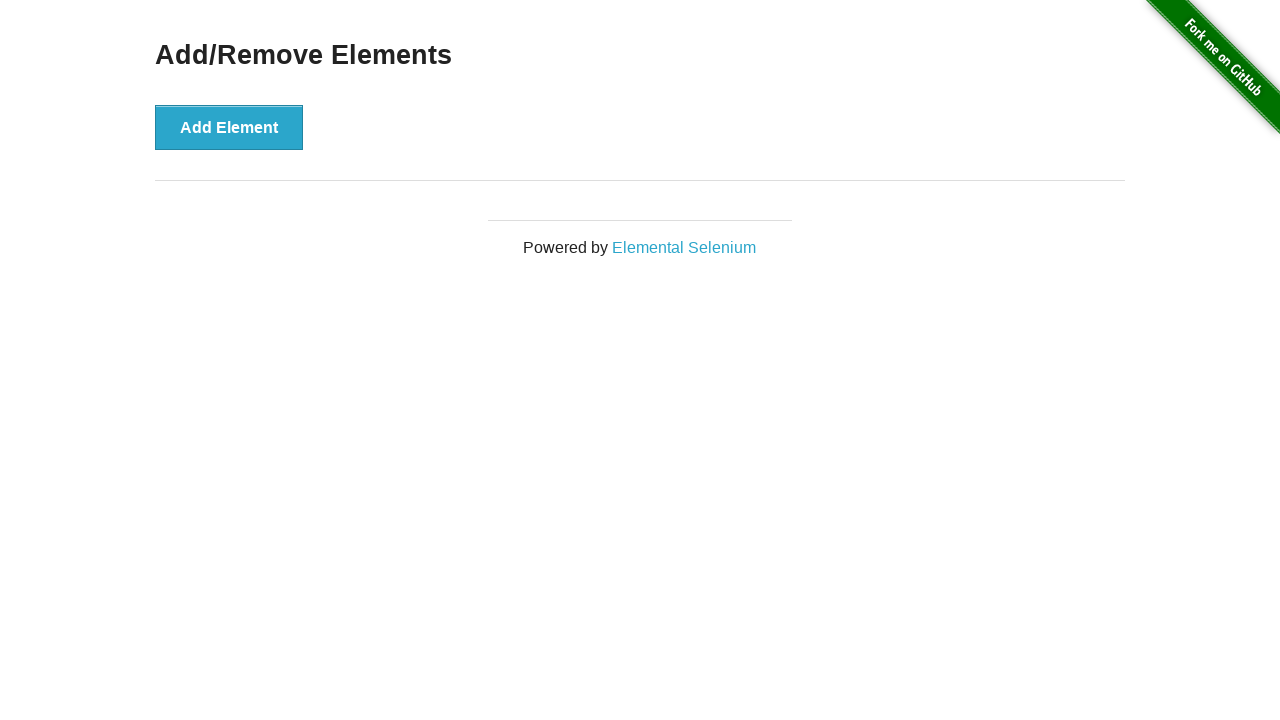

Add Element button is visible
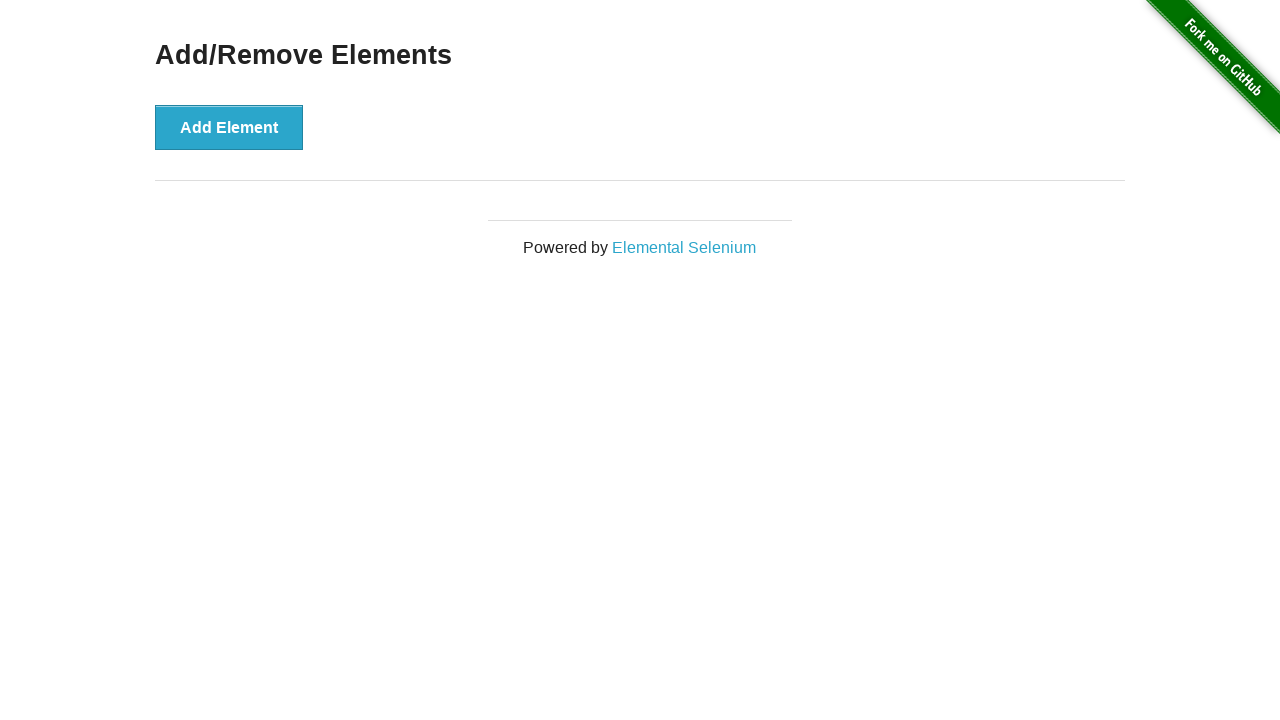

Clicked Add Element button (click 1/4) at (229, 127) on button[onclick='addElement()']
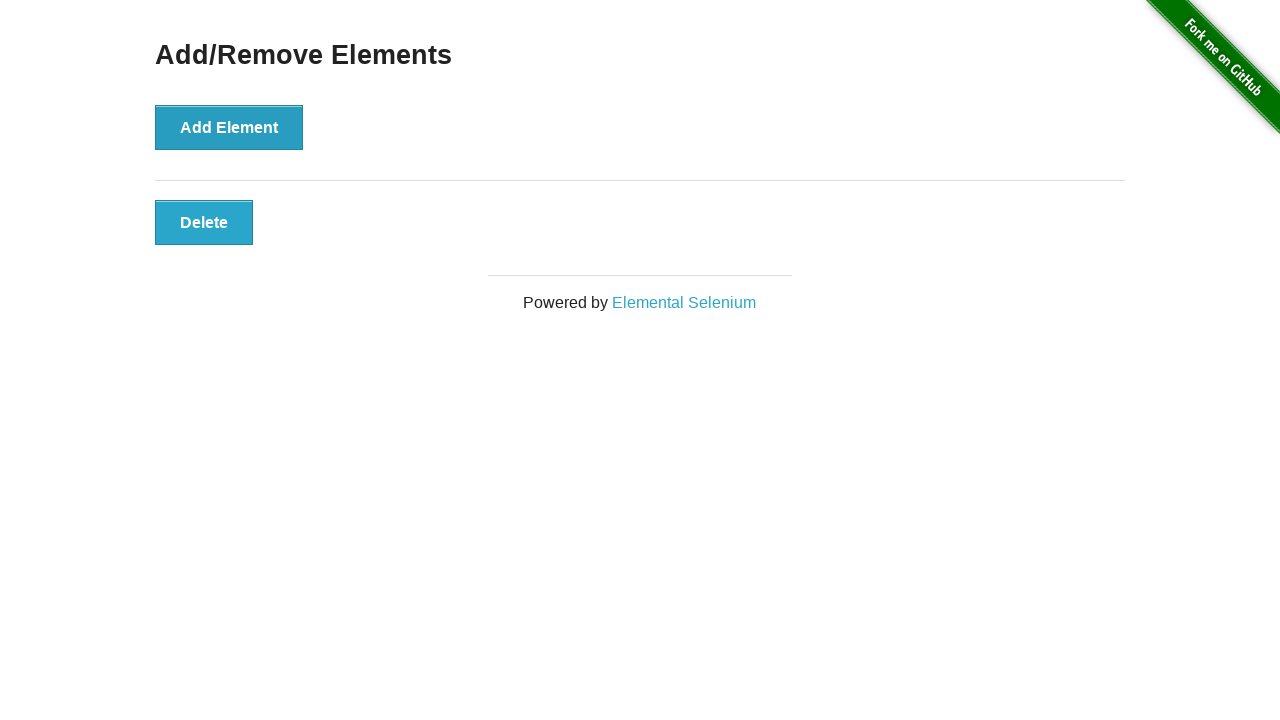

Clicked Add Element button (click 2/4) at (229, 127) on button[onclick='addElement()']
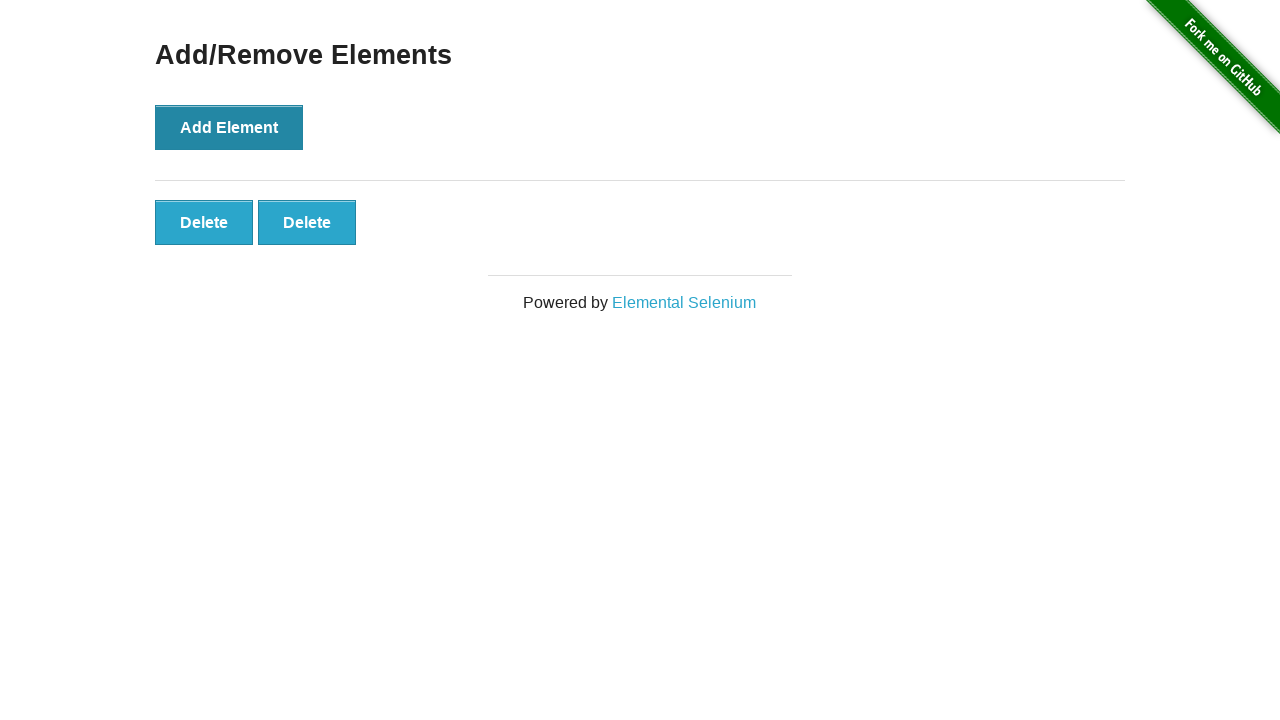

Clicked Add Element button (click 3/4) at (229, 127) on button[onclick='addElement()']
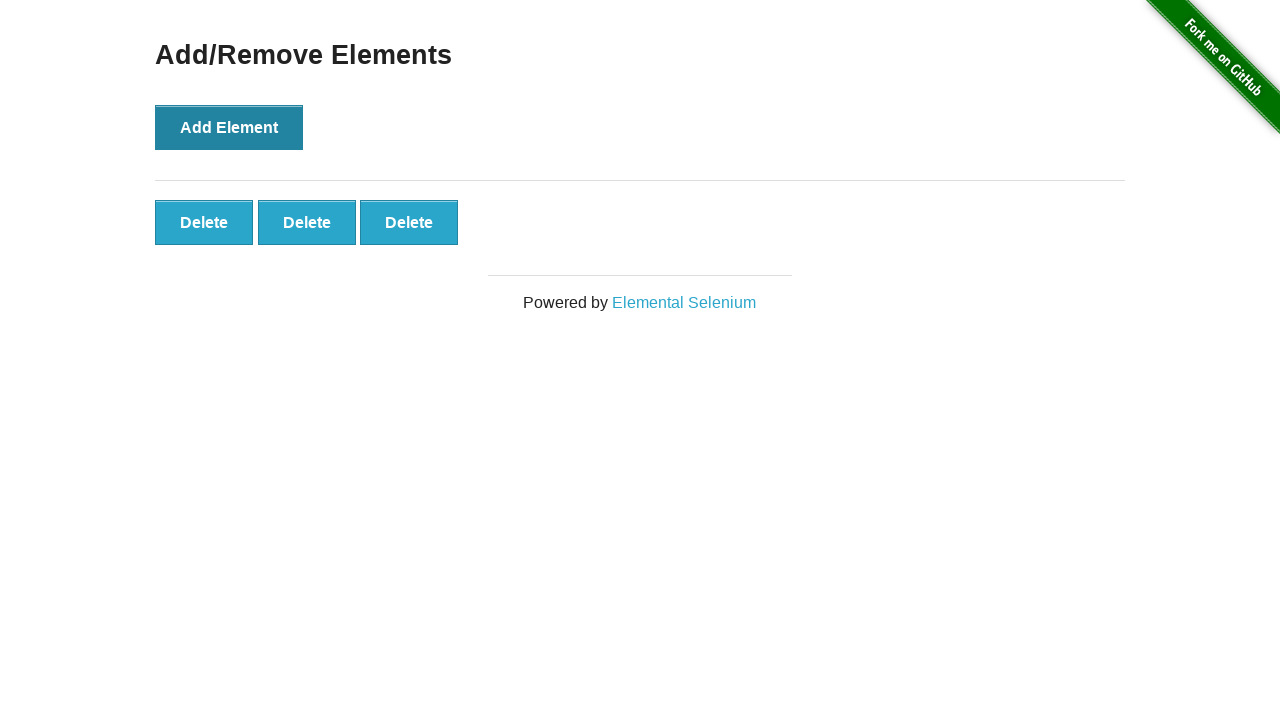

Clicked Add Element button (click 4/4) at (229, 127) on button[onclick='addElement()']
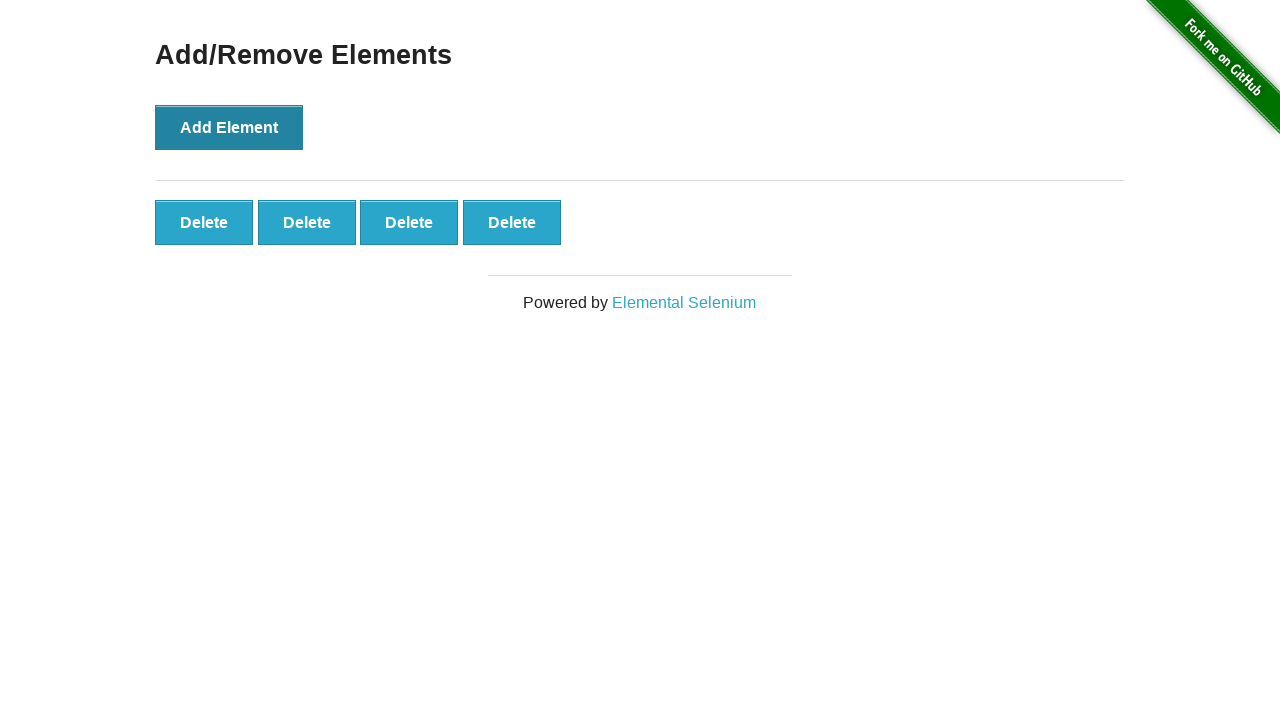

Delete buttons have appeared
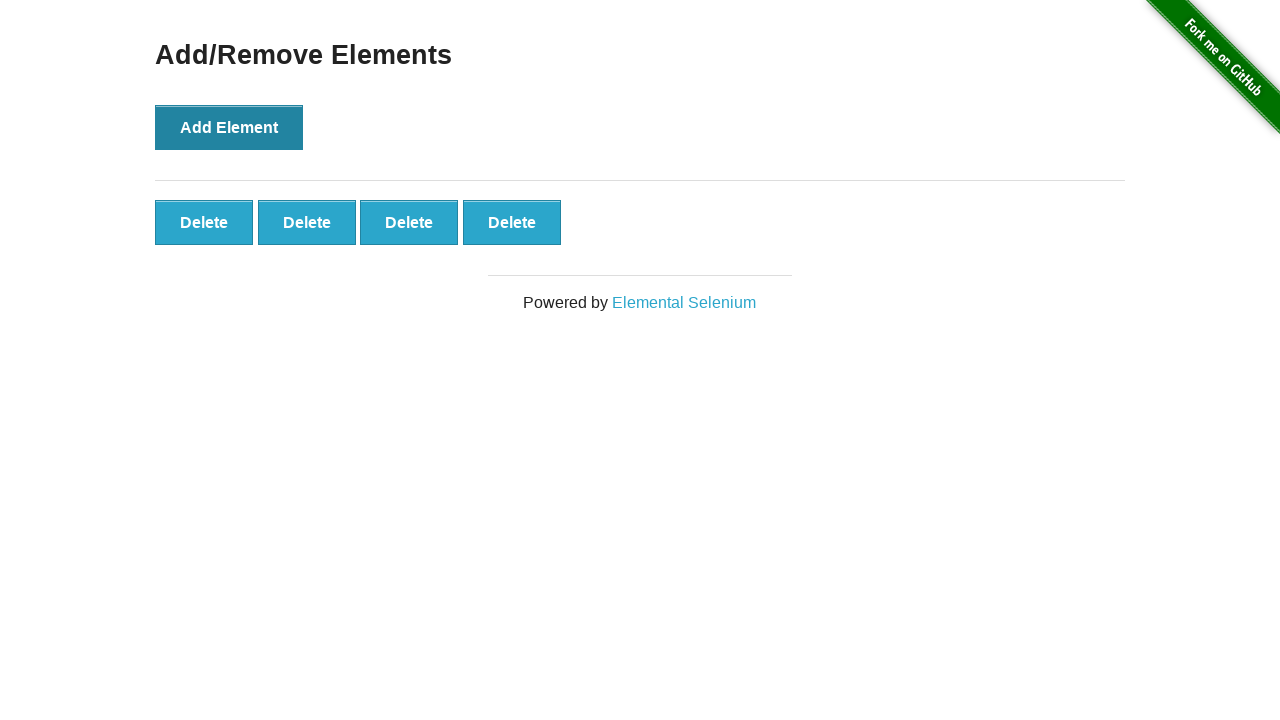

Verified 4 delete buttons exist
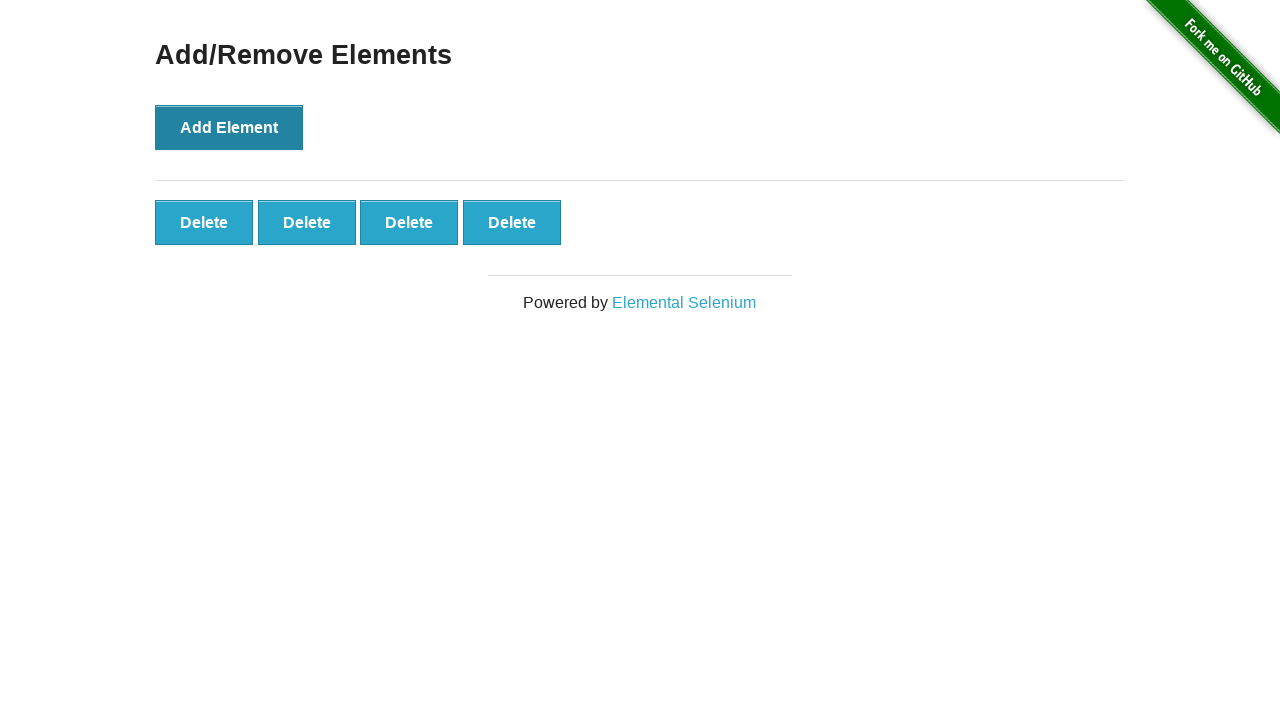

Clicked a delete button at (204, 222) on .added-manually
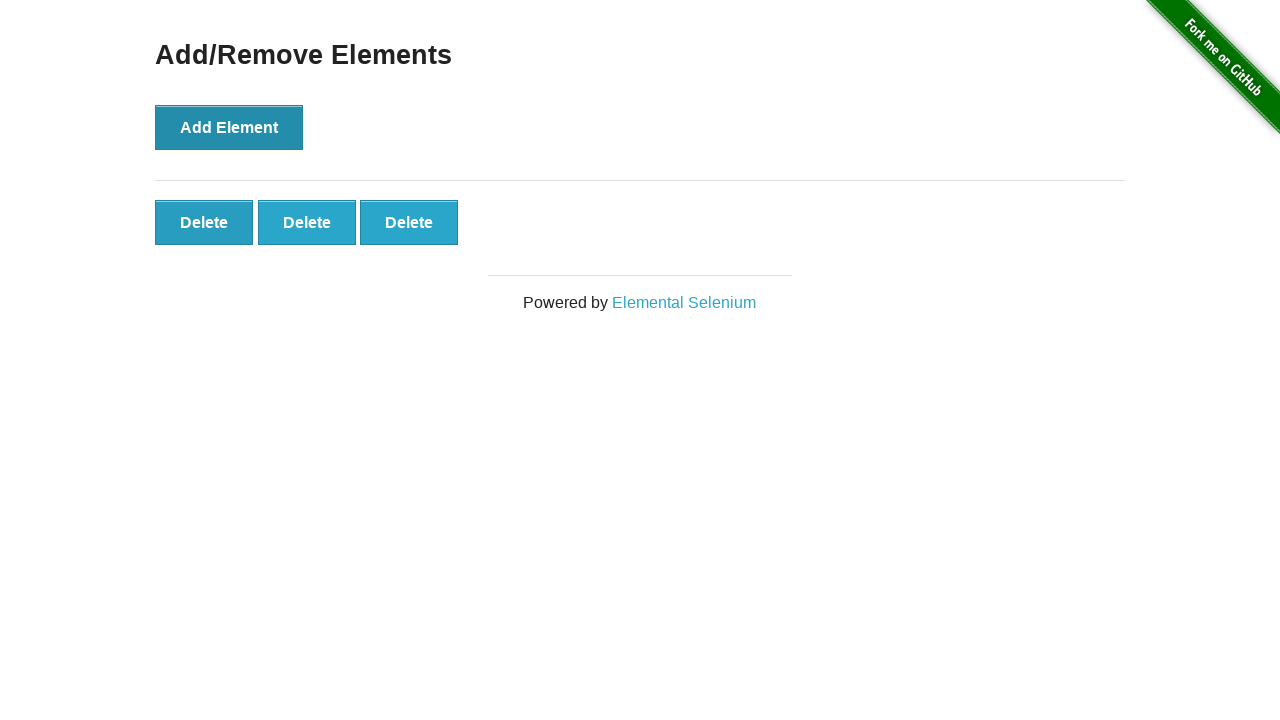

Clicked a delete button at (204, 222) on .added-manually
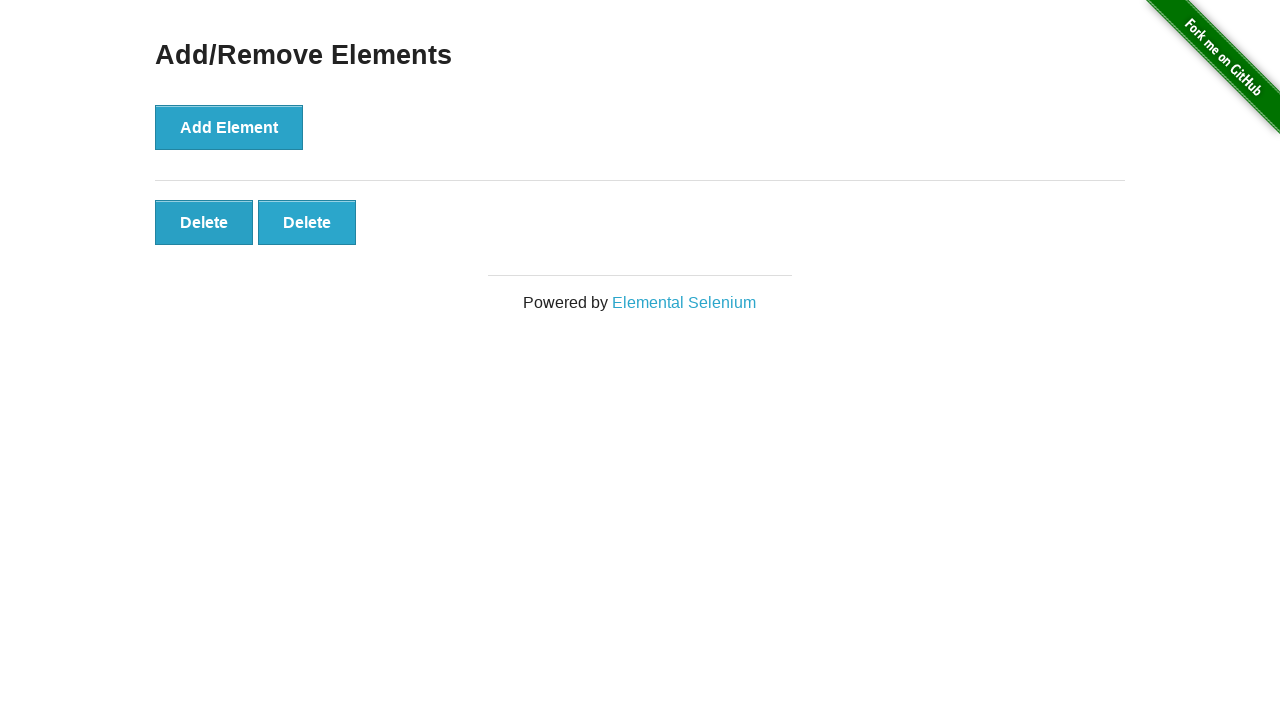

Clicked a delete button at (204, 222) on .added-manually
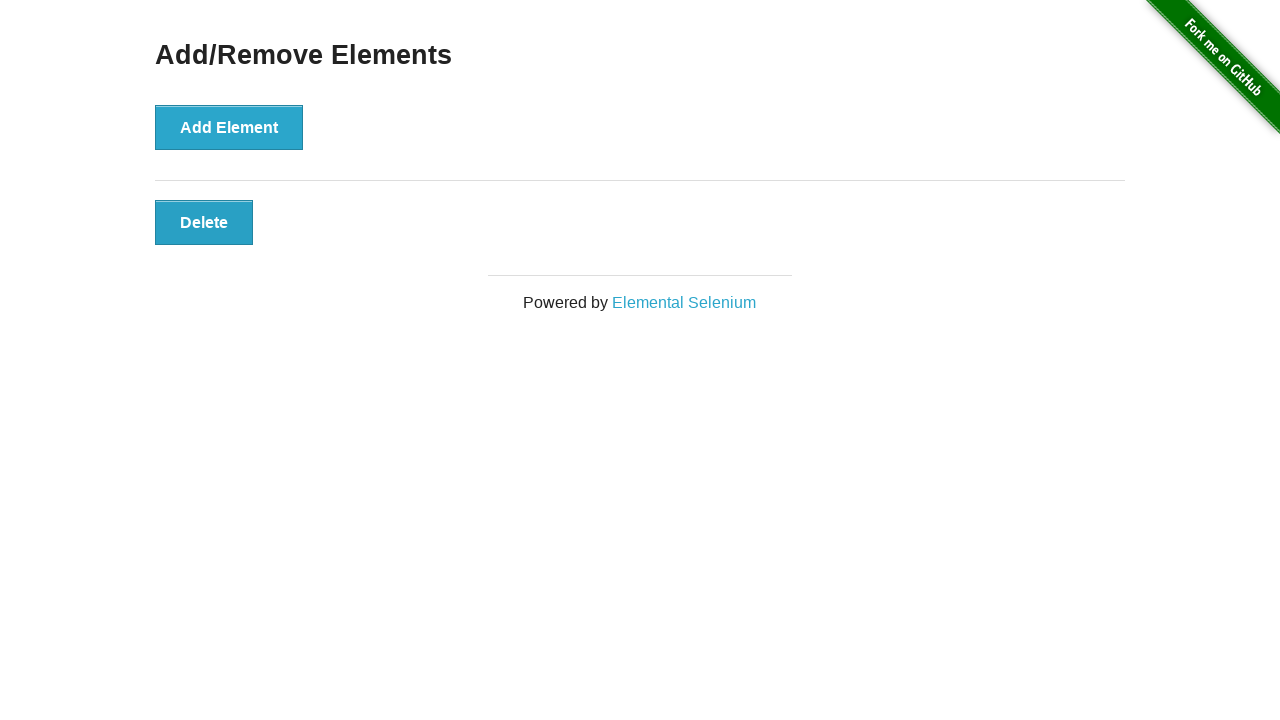

Clicked a delete button at (204, 222) on .added-manually
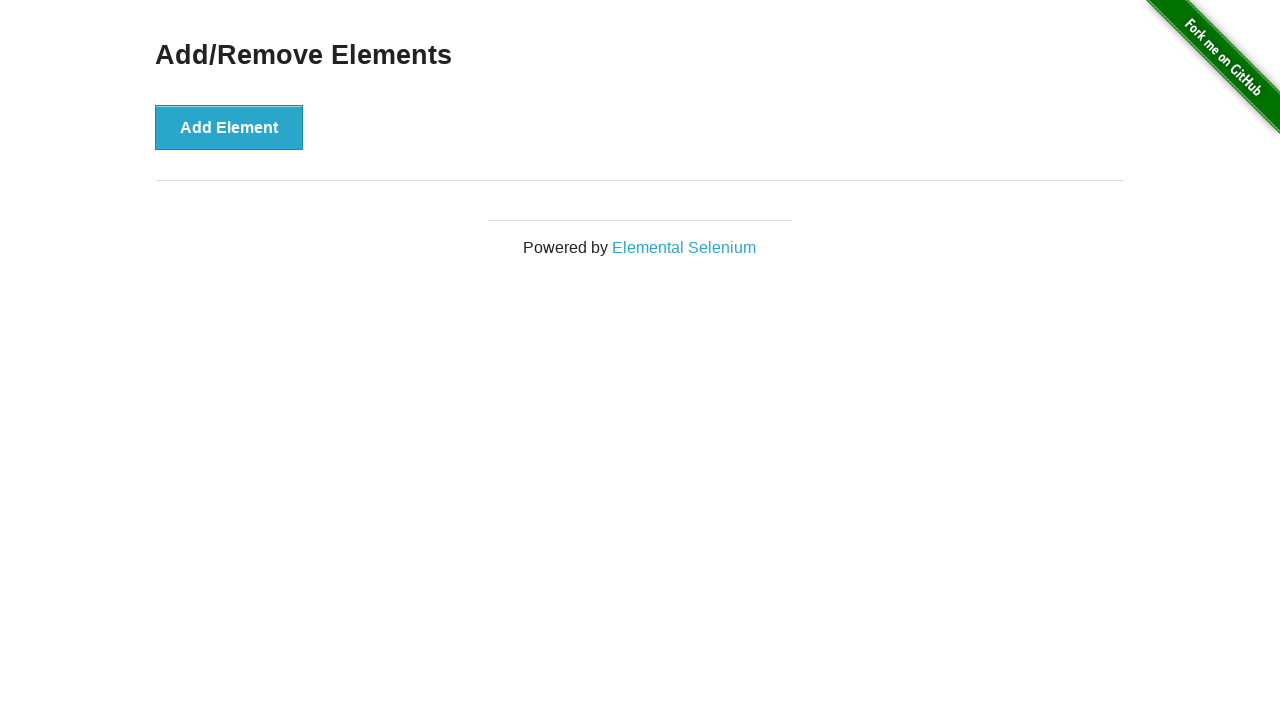

Verified all delete buttons have been removed
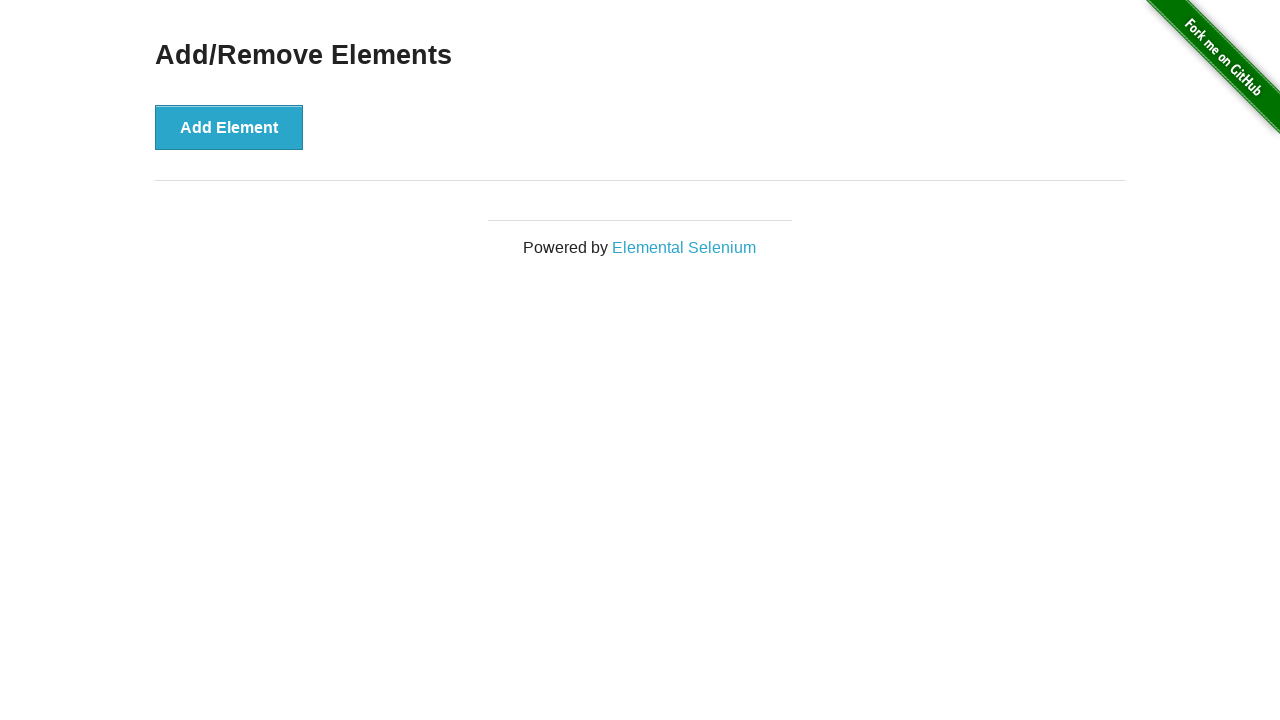

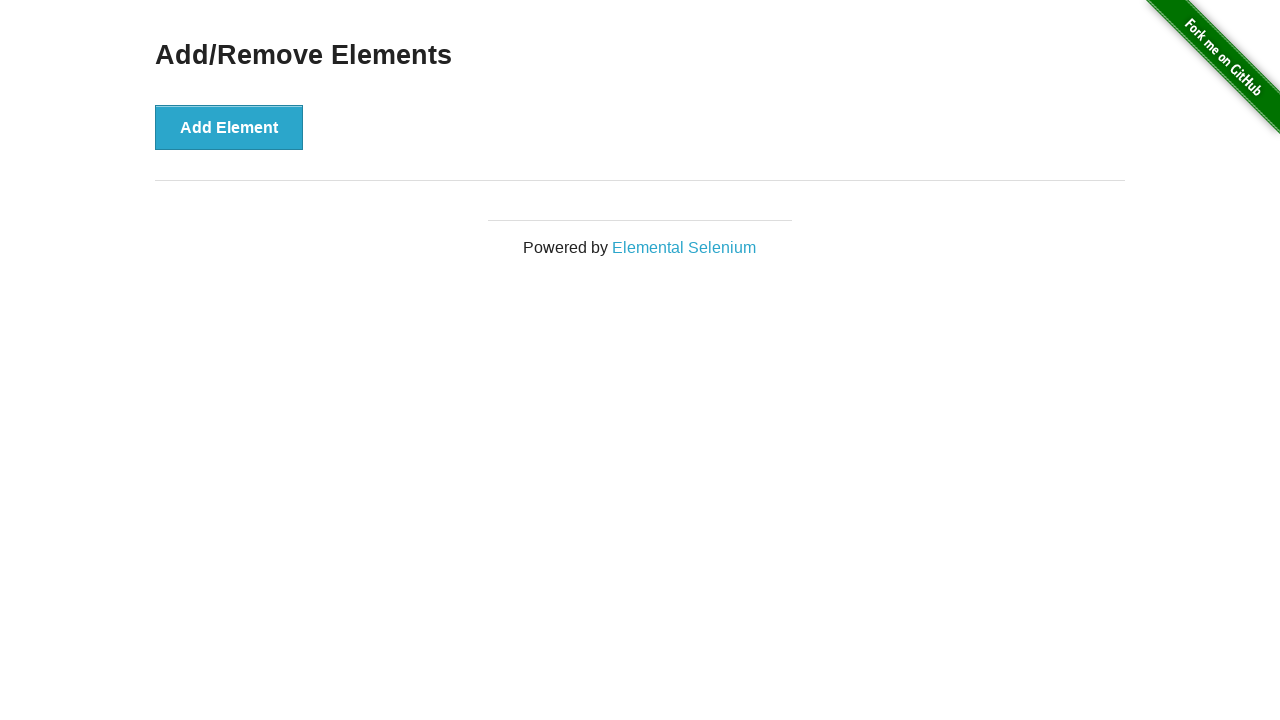